Tests dynamic properties page by interacting with buttons that become enabled after delay, change color, and become visible after a delay.

Starting URL: https://demoqa.com/elements

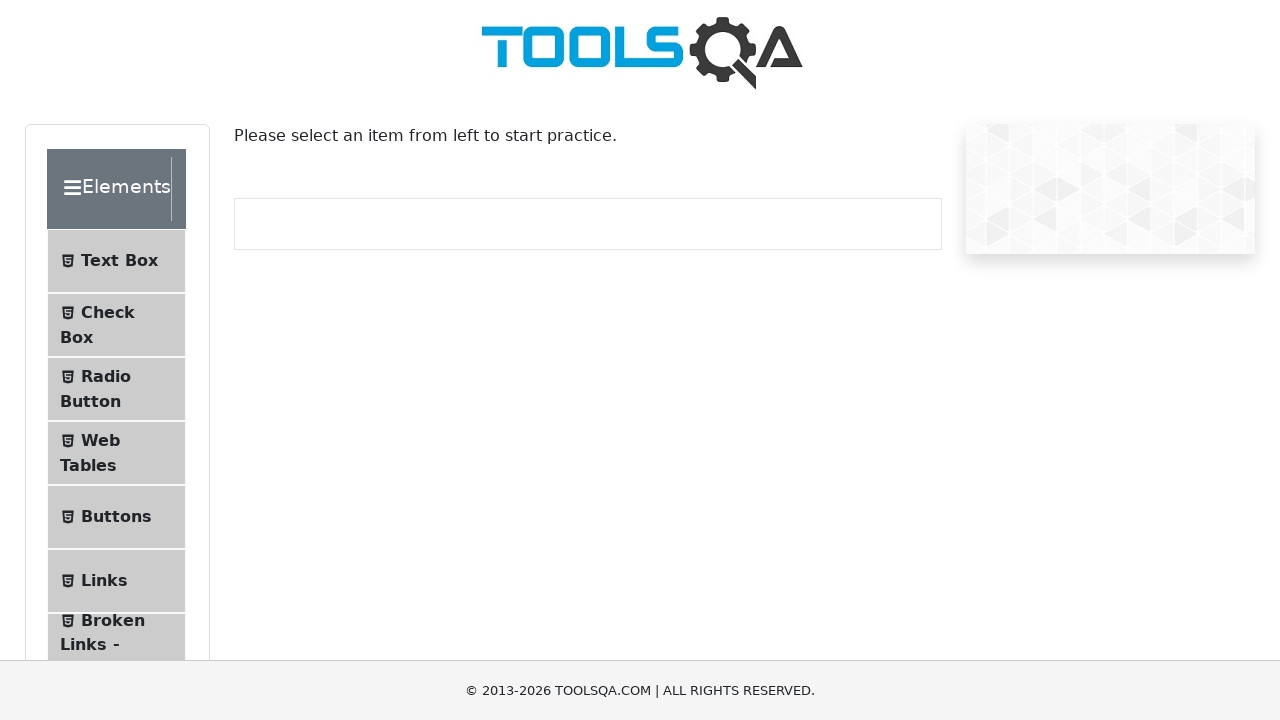

Scrolled down 300 pixels
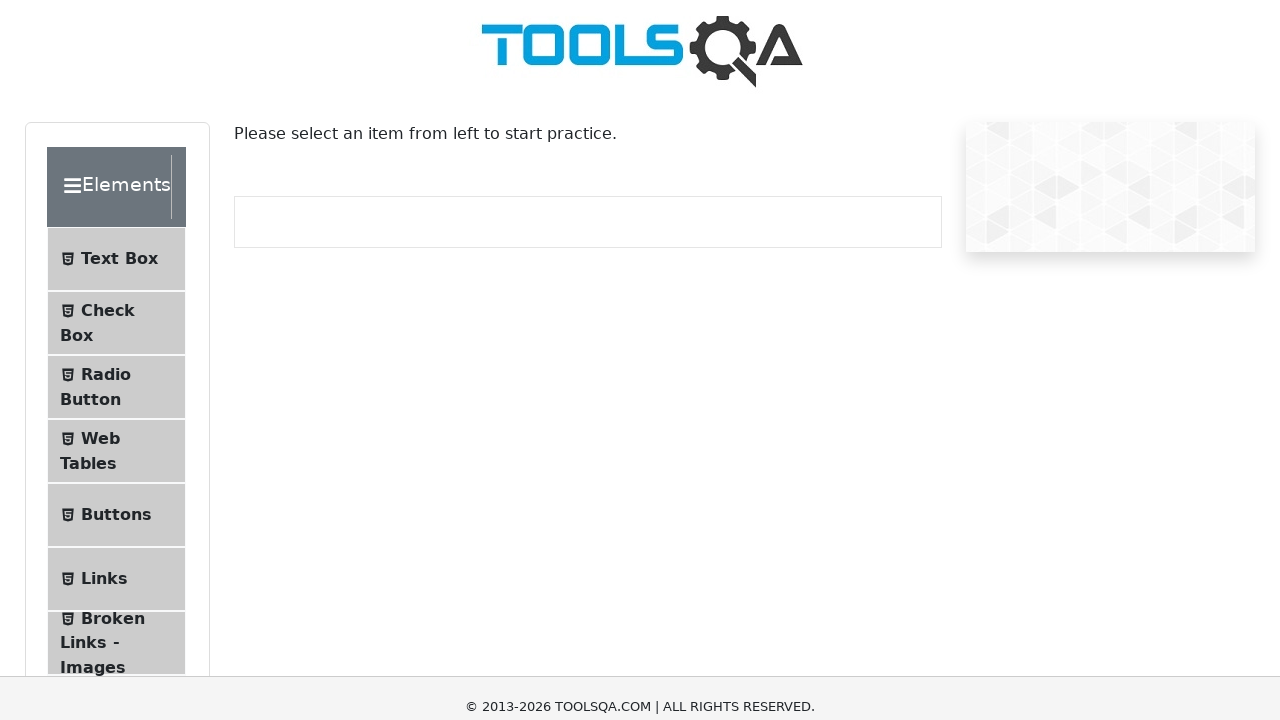

Clicked on Dynamic Properties menu item at (116, 473) on xpath=//*[@class = 'element-group'][1]//child::li[9]
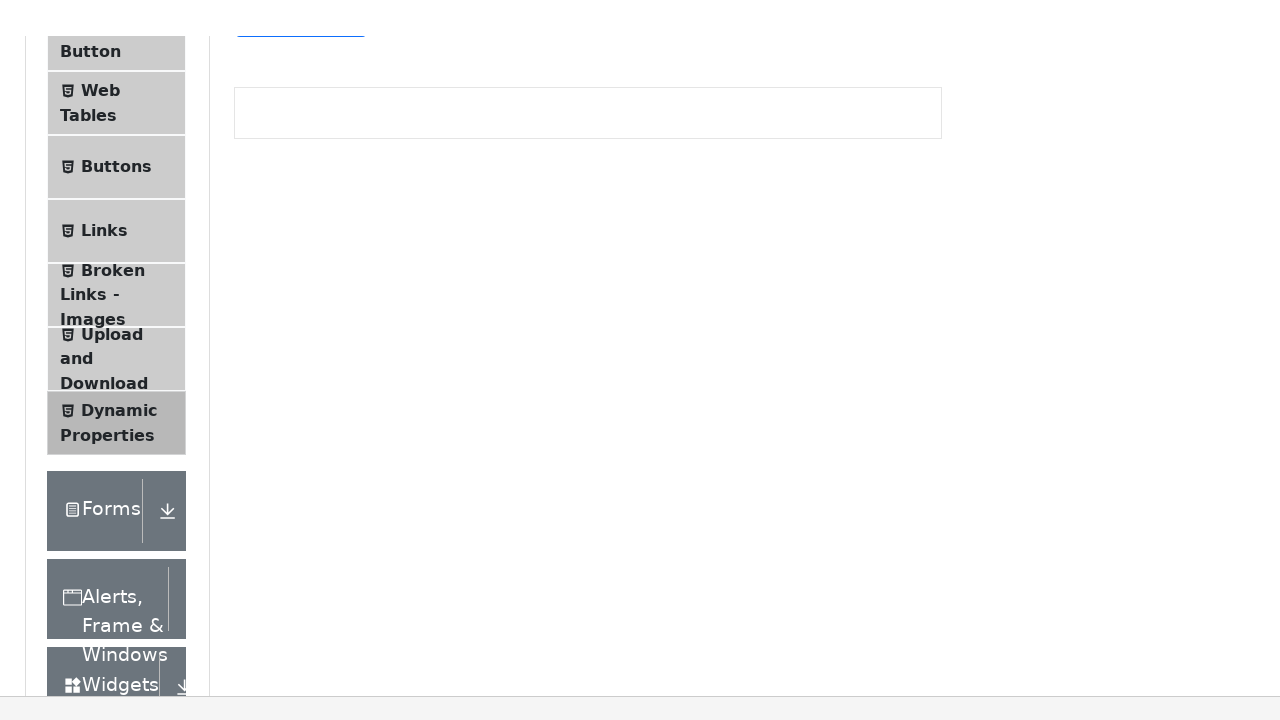

Waited for enable button to become enabled
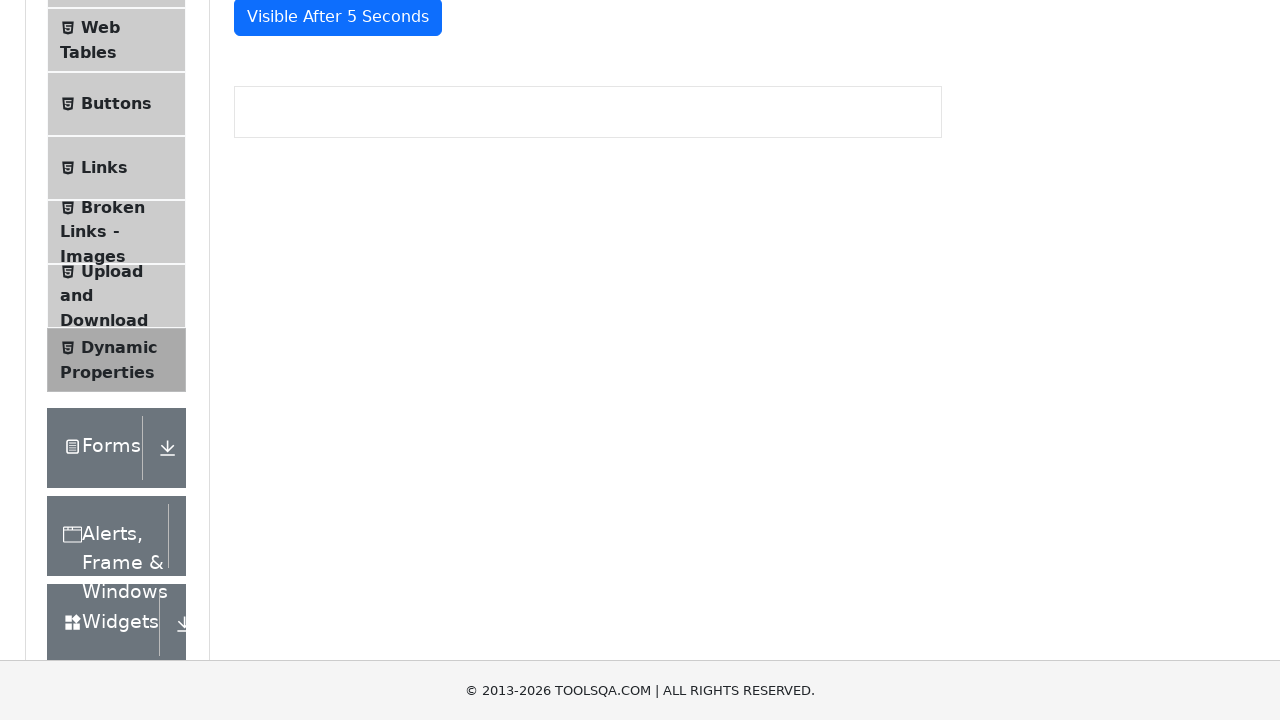

Clicked the enabled button at (333, 306) on #enableAfter
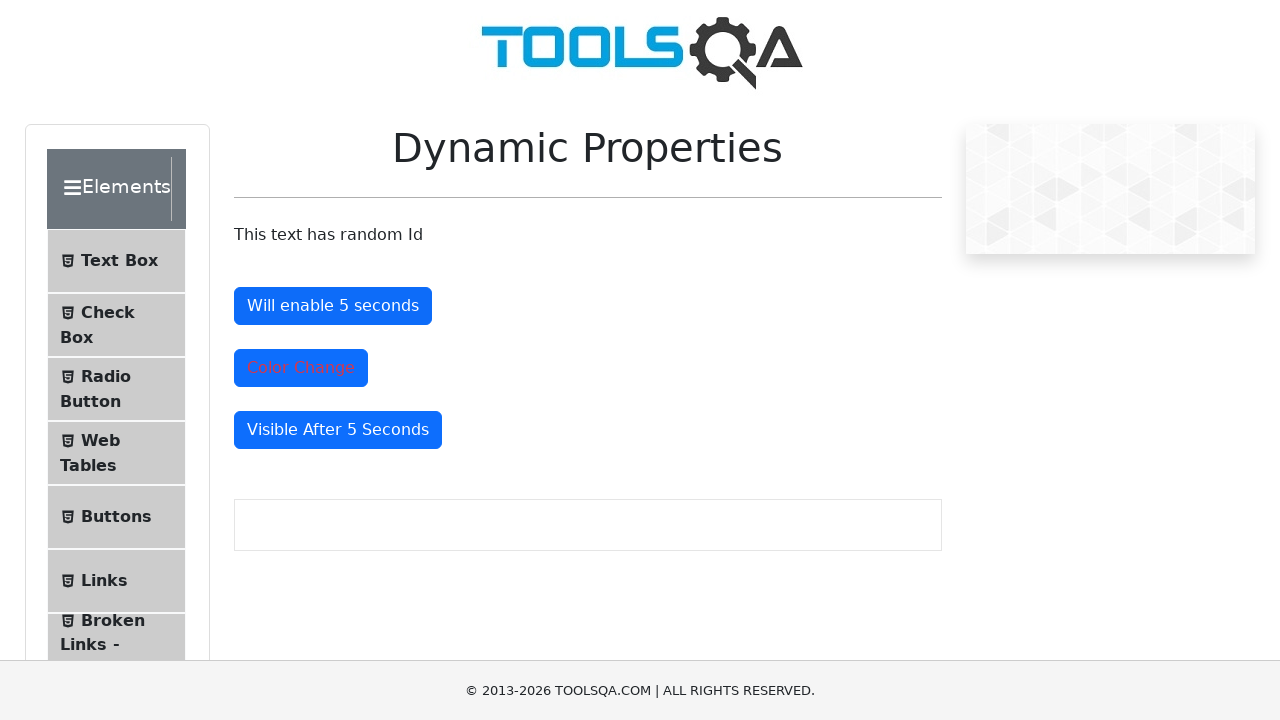

Scrolled down 200 pixels
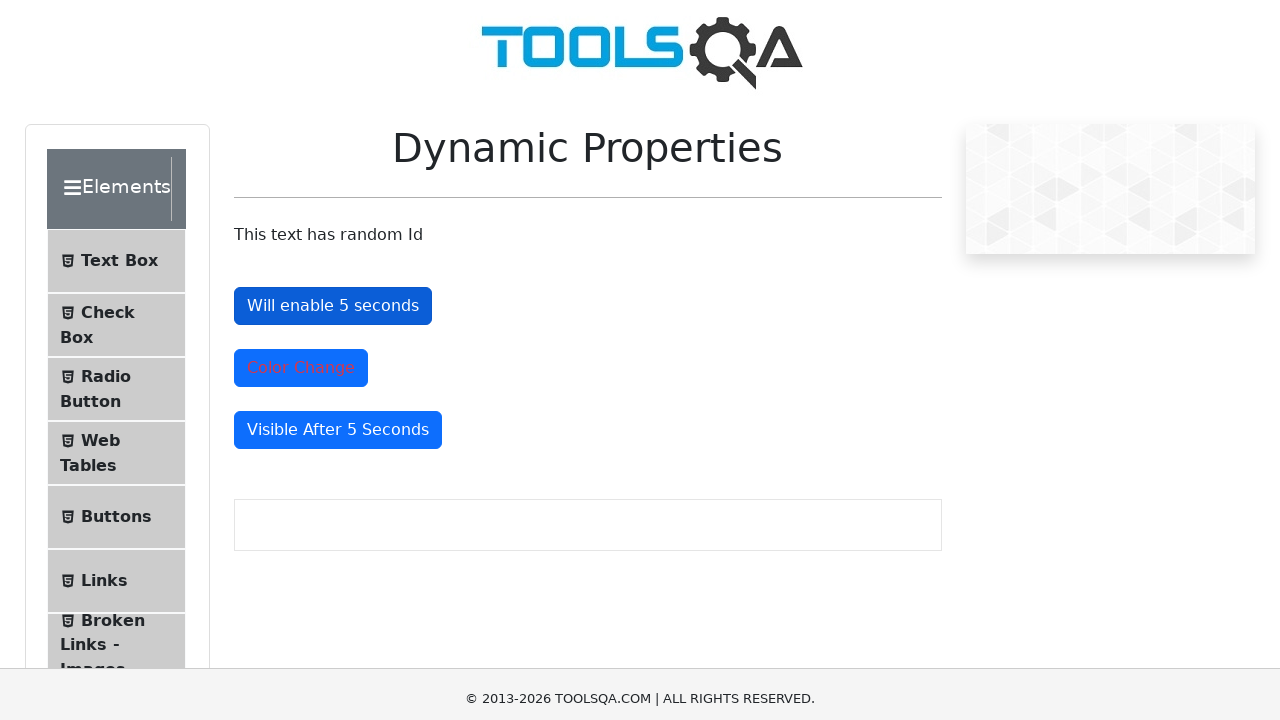

Clicked the color change button at (301, 168) on #colorChange
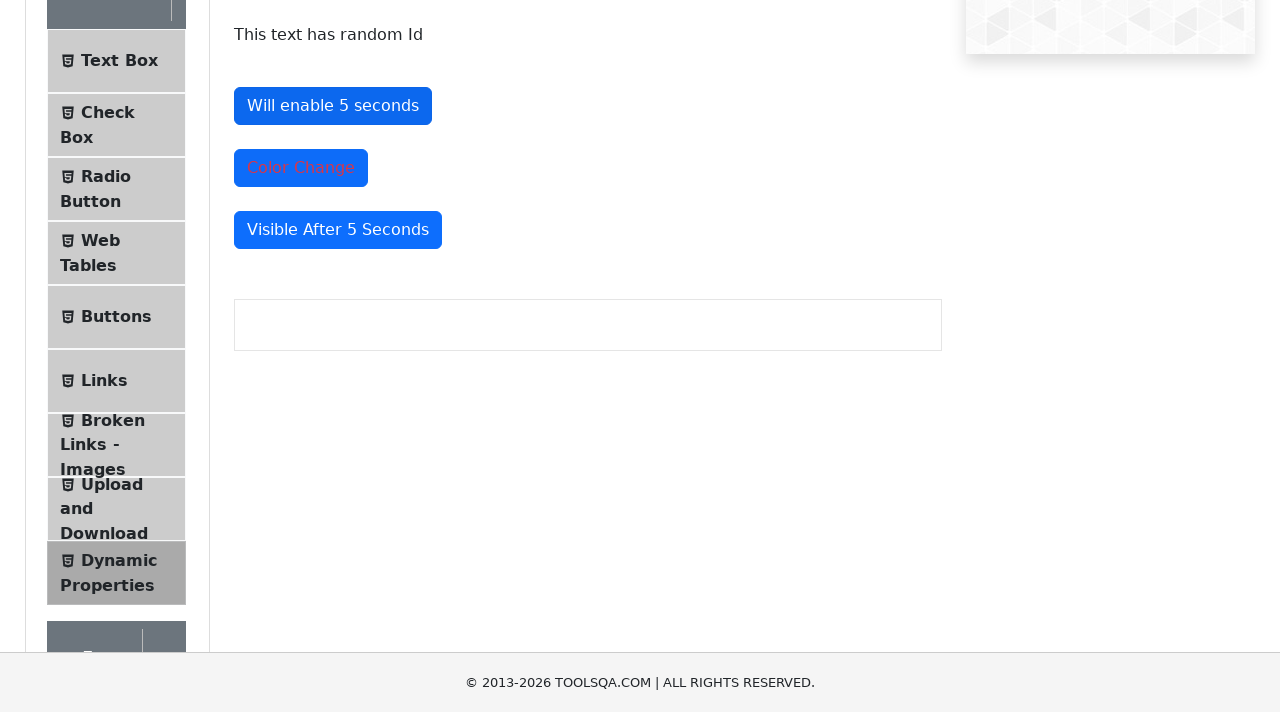

Waited for button to become visible after delay
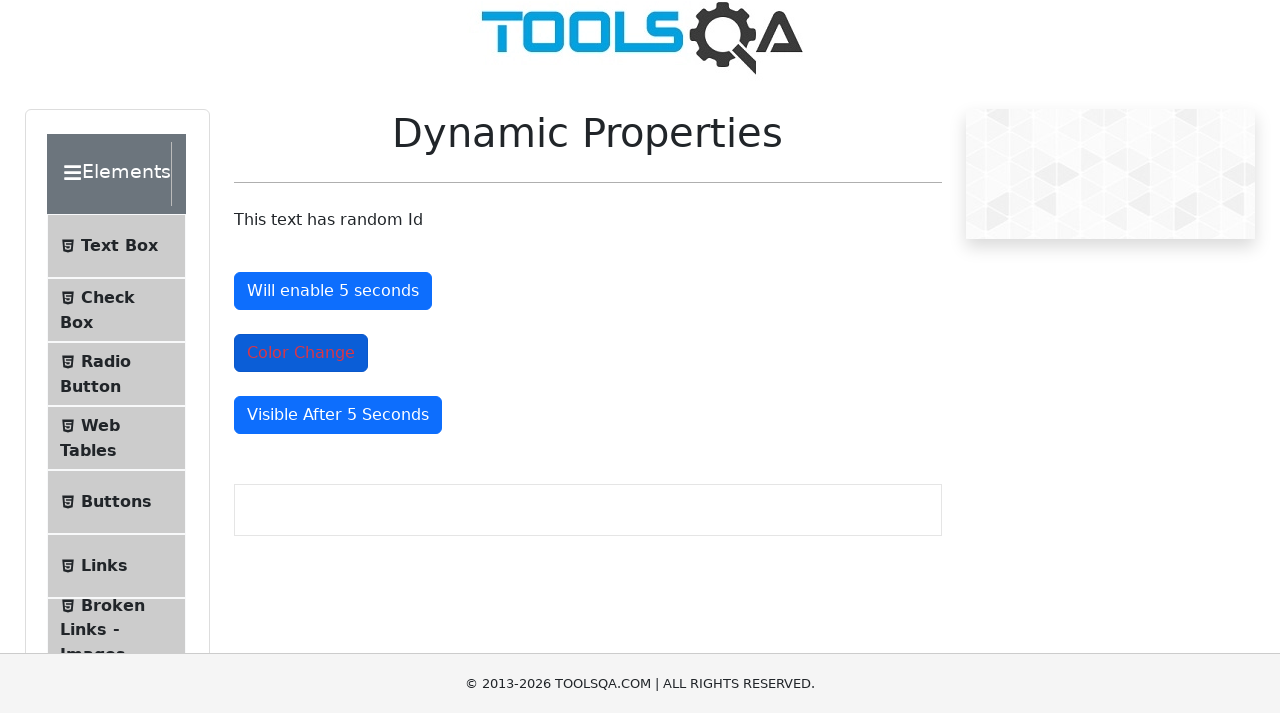

Clicked the visible button at (338, 422) on #visibleAfter
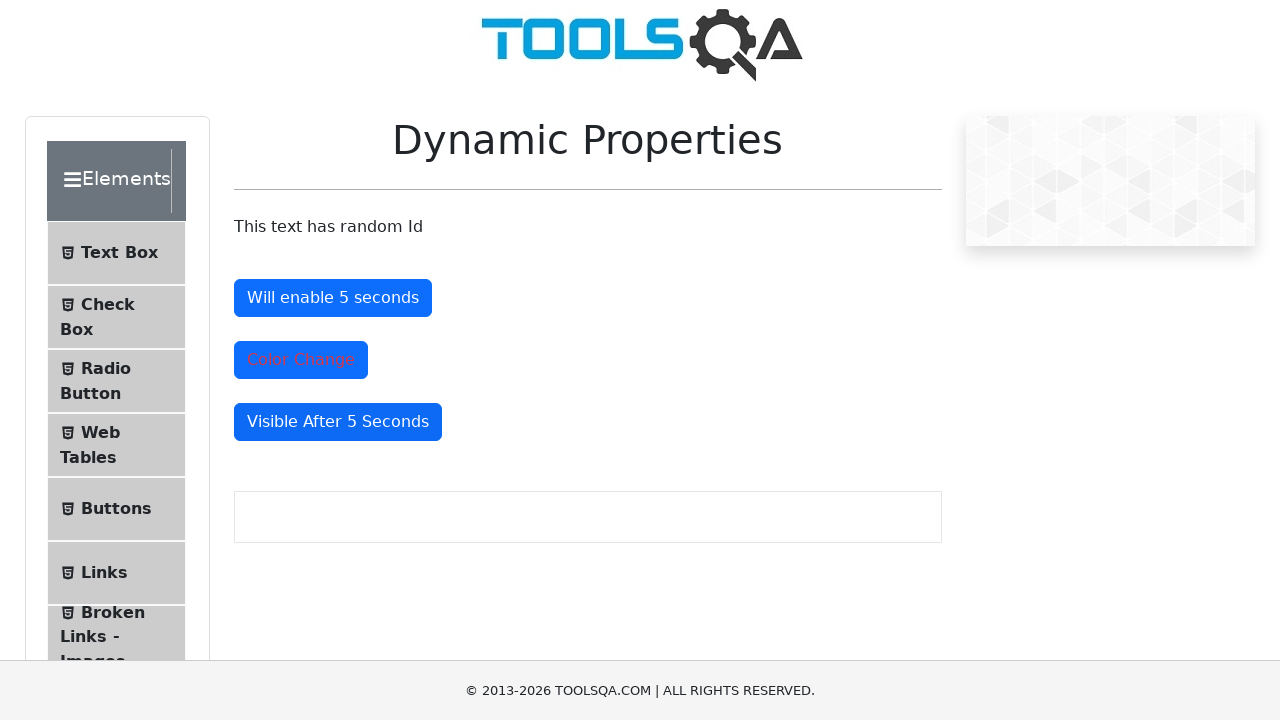

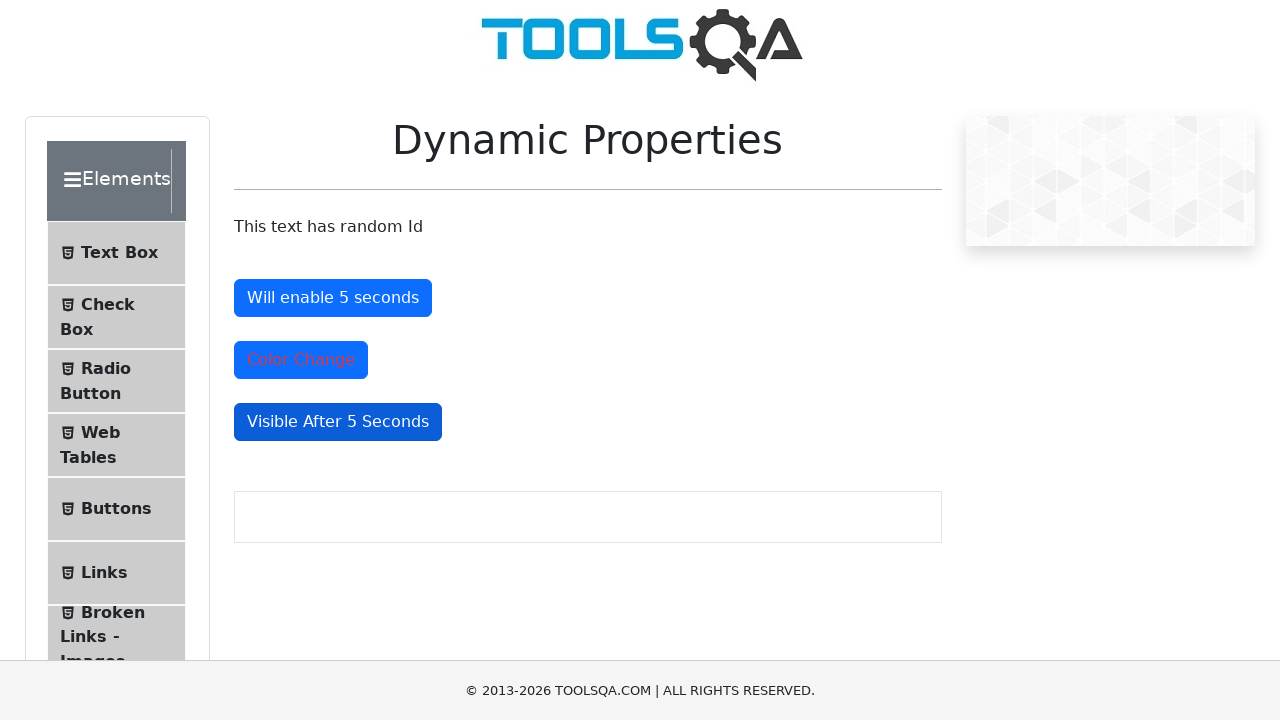